Tests dynamic controls page by clicking Remove button and waiting for the confirmation message to appear

Starting URL: http://the-internet.herokuapp.com/dynamic_controls

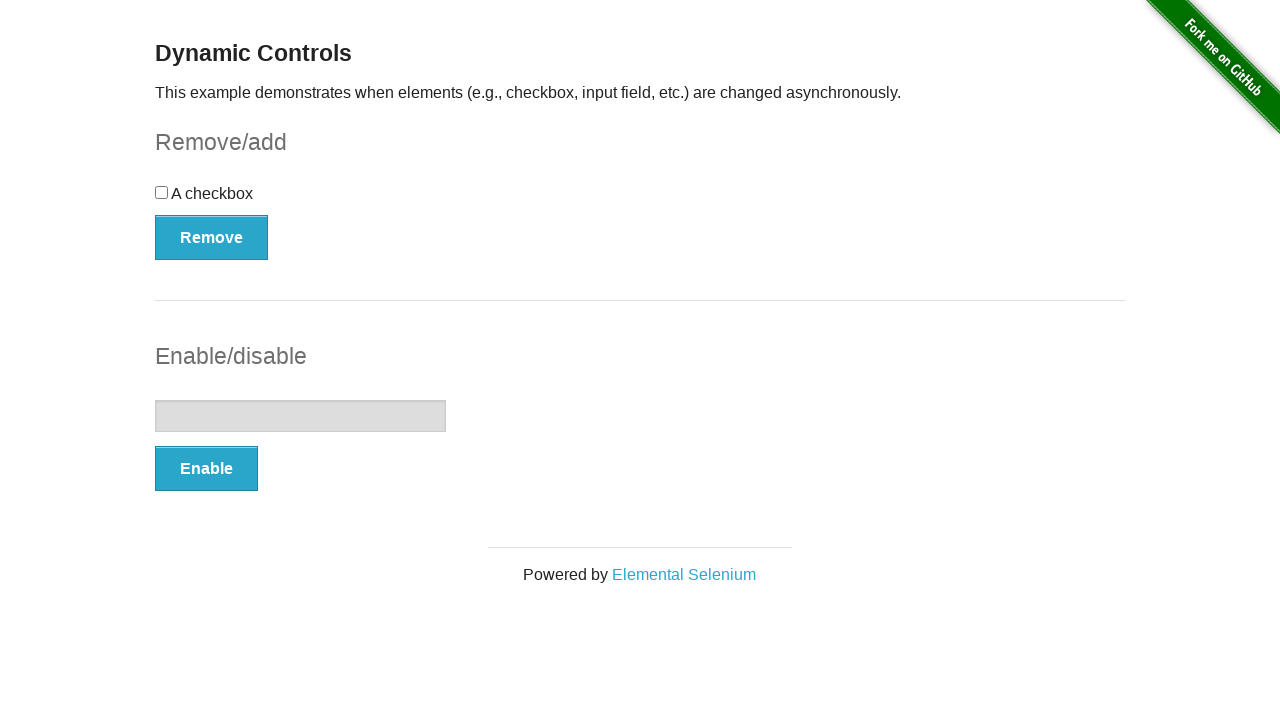

Clicked Remove button on dynamic controls page at (212, 237) on xpath=//*[.='Remove']
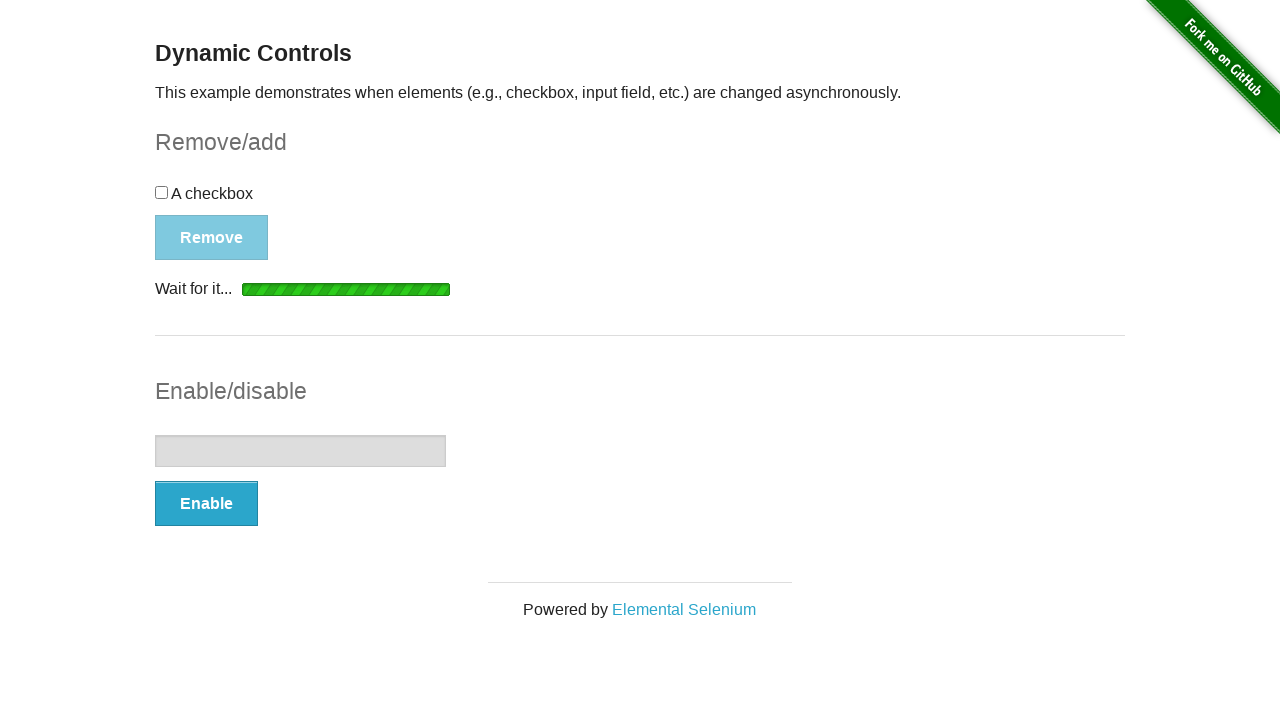

Waited for confirmation message to appear
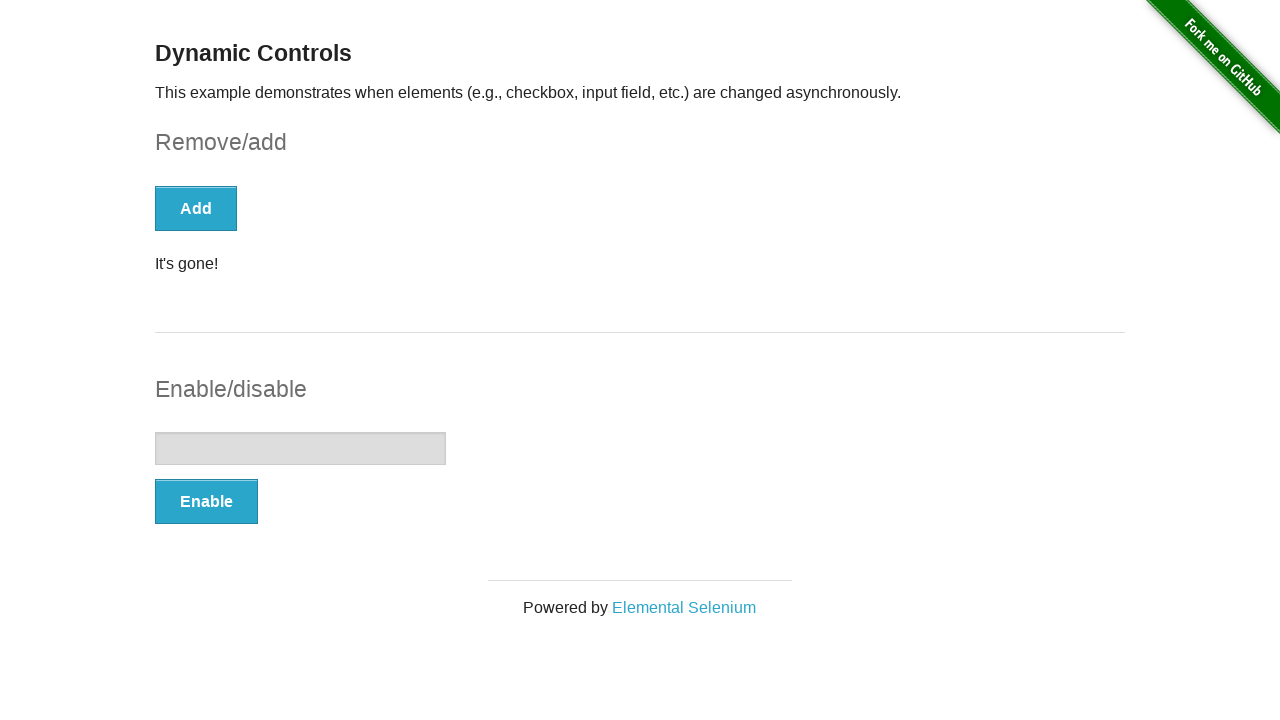

Verified confirmation message: It's gone!
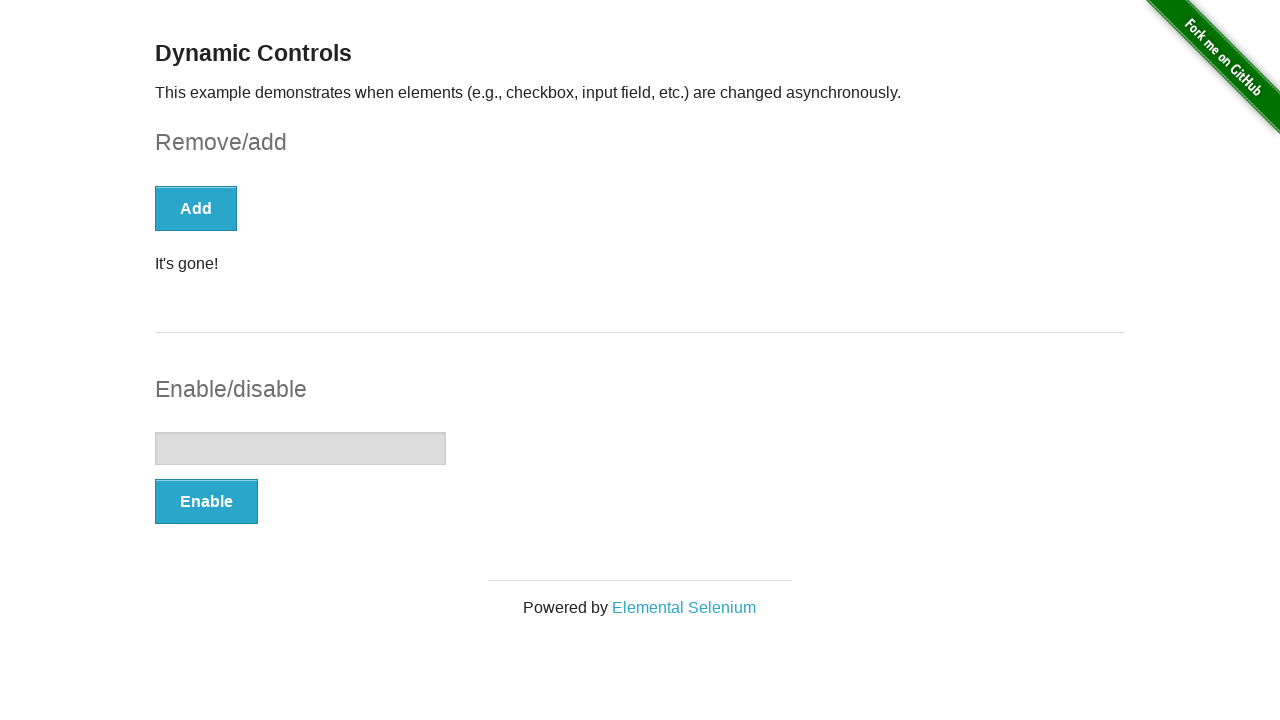

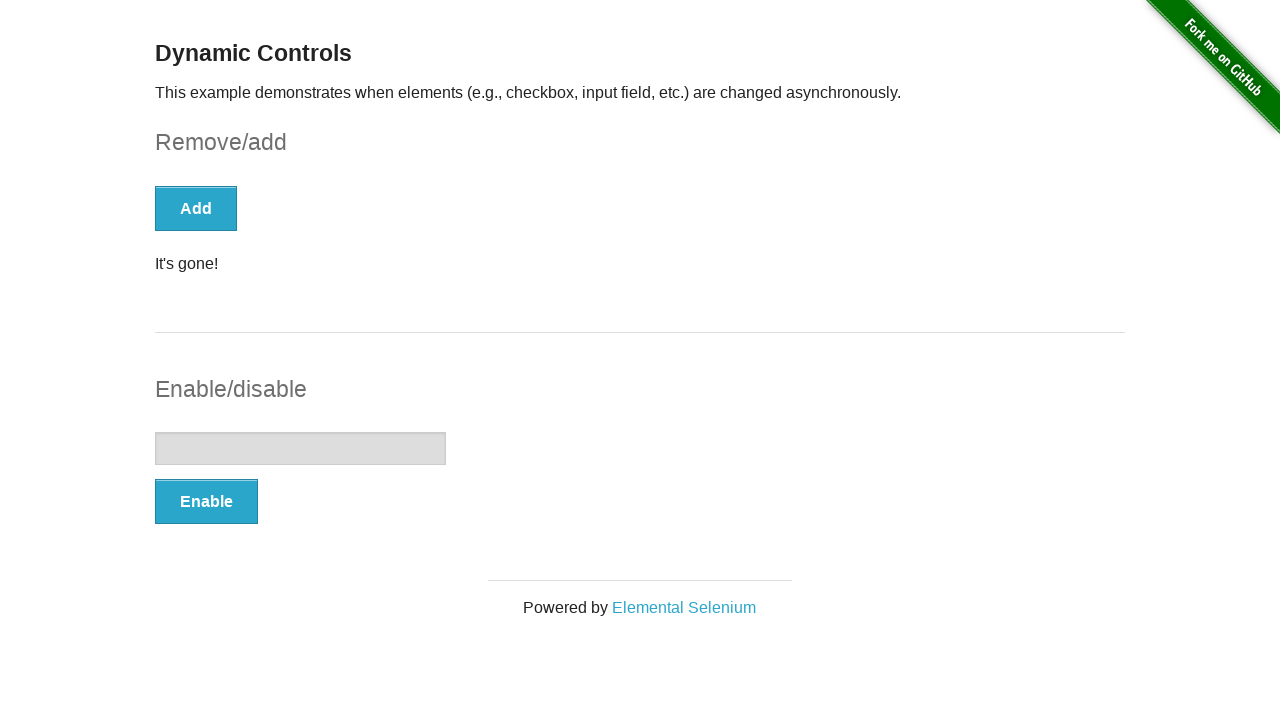